Tests the add/remove elements functionality by clicking the Add Element button to create a Delete button, verifying its visibility, then clicking Delete to remove it

Starting URL: https://the-internet.herokuapp.com/add_remove_elements/

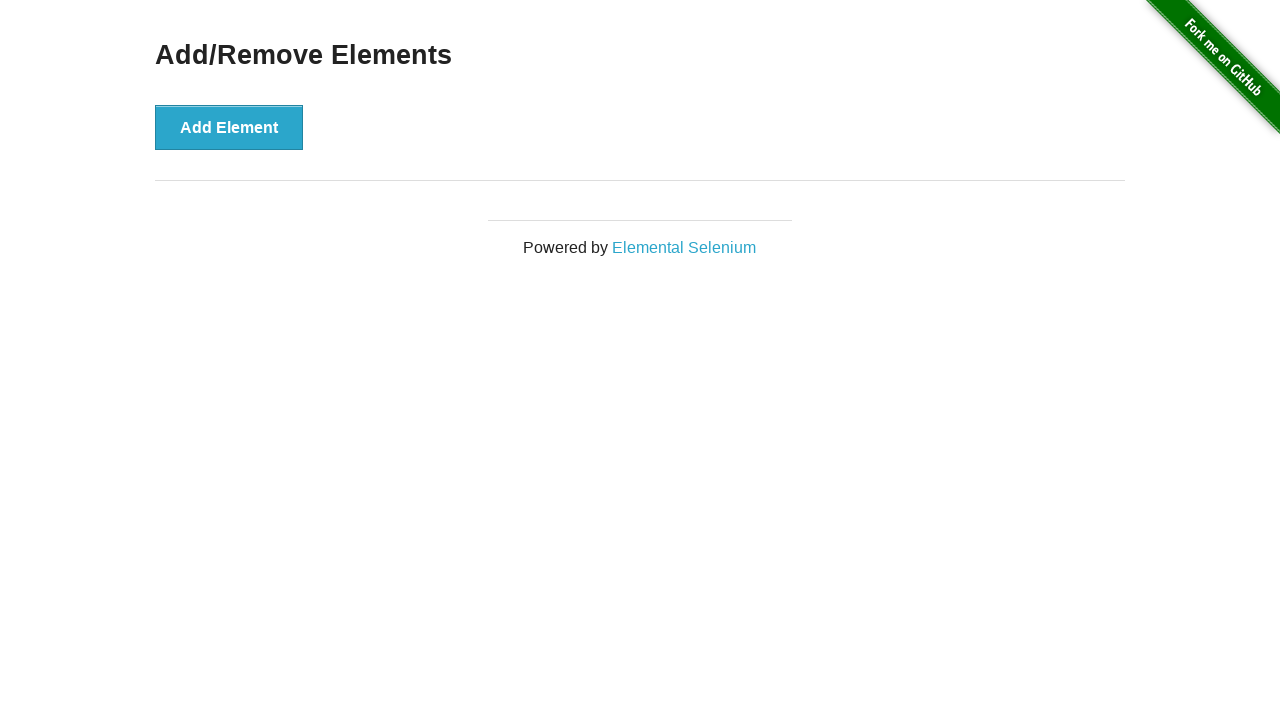

Clicked Add Element button to create a new Delete button at (229, 127) on button[onclick='addElement()']
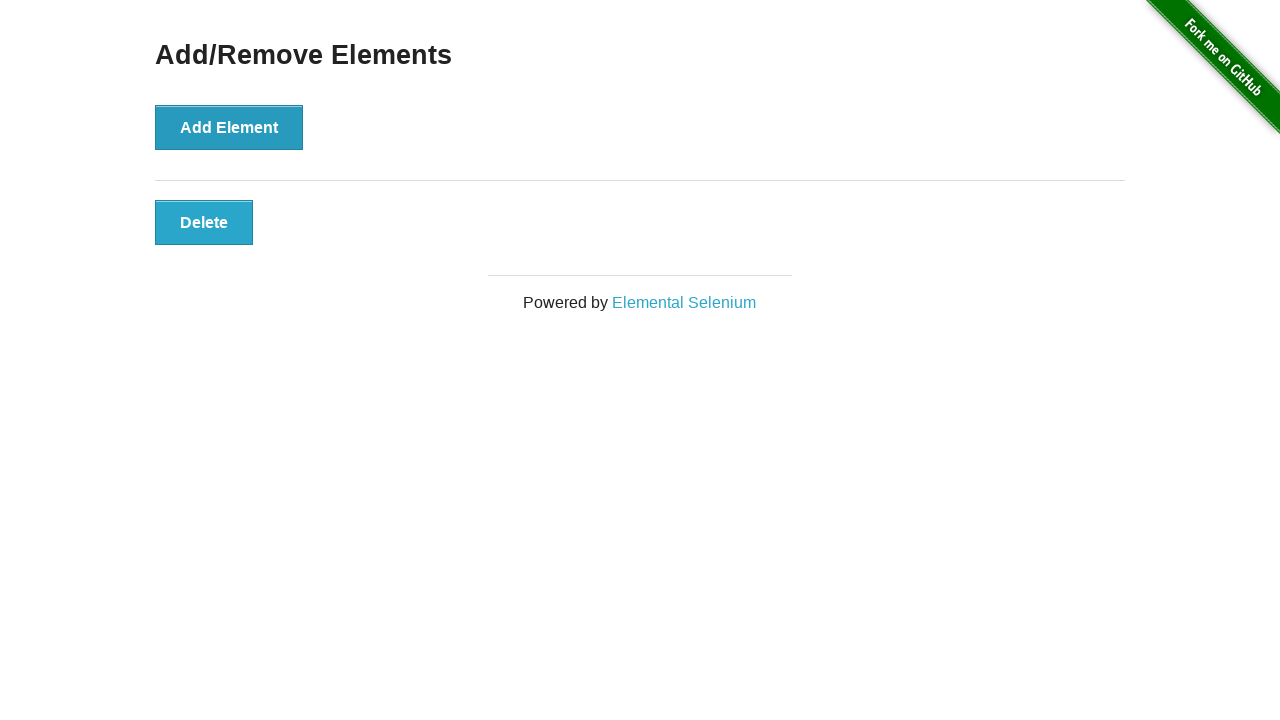

Waited for Delete button to appear
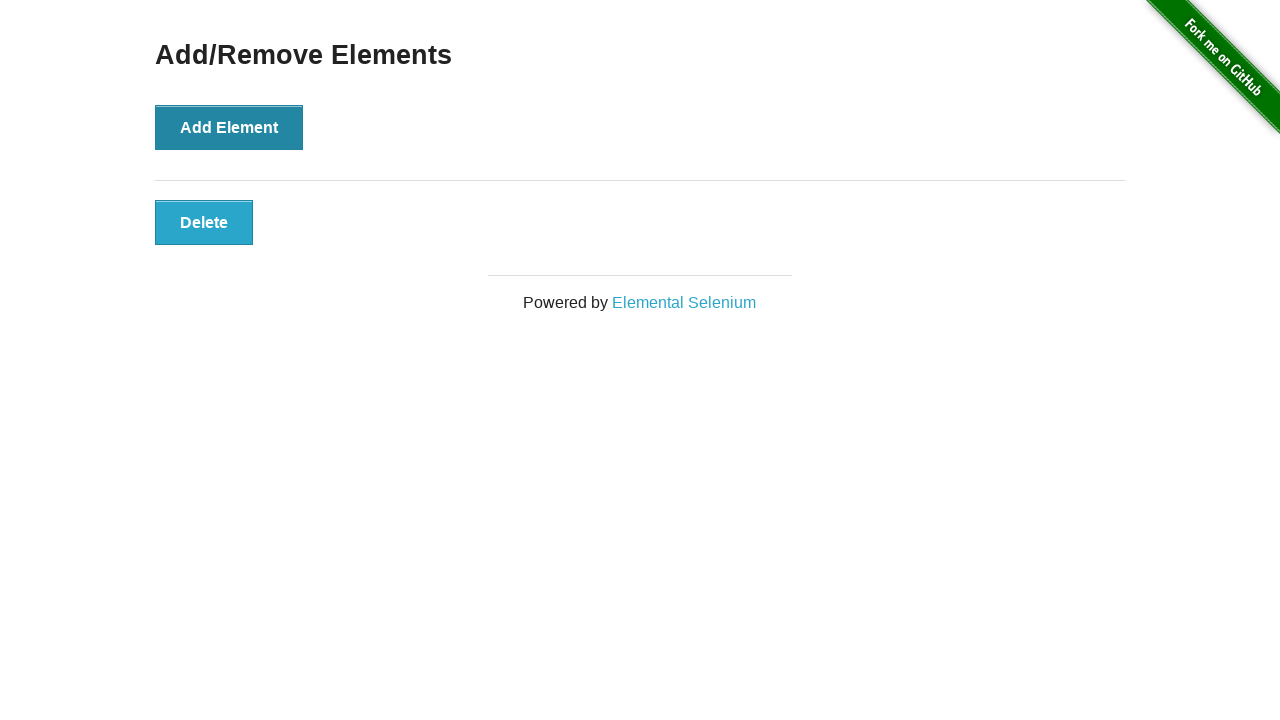

Located the Delete button element
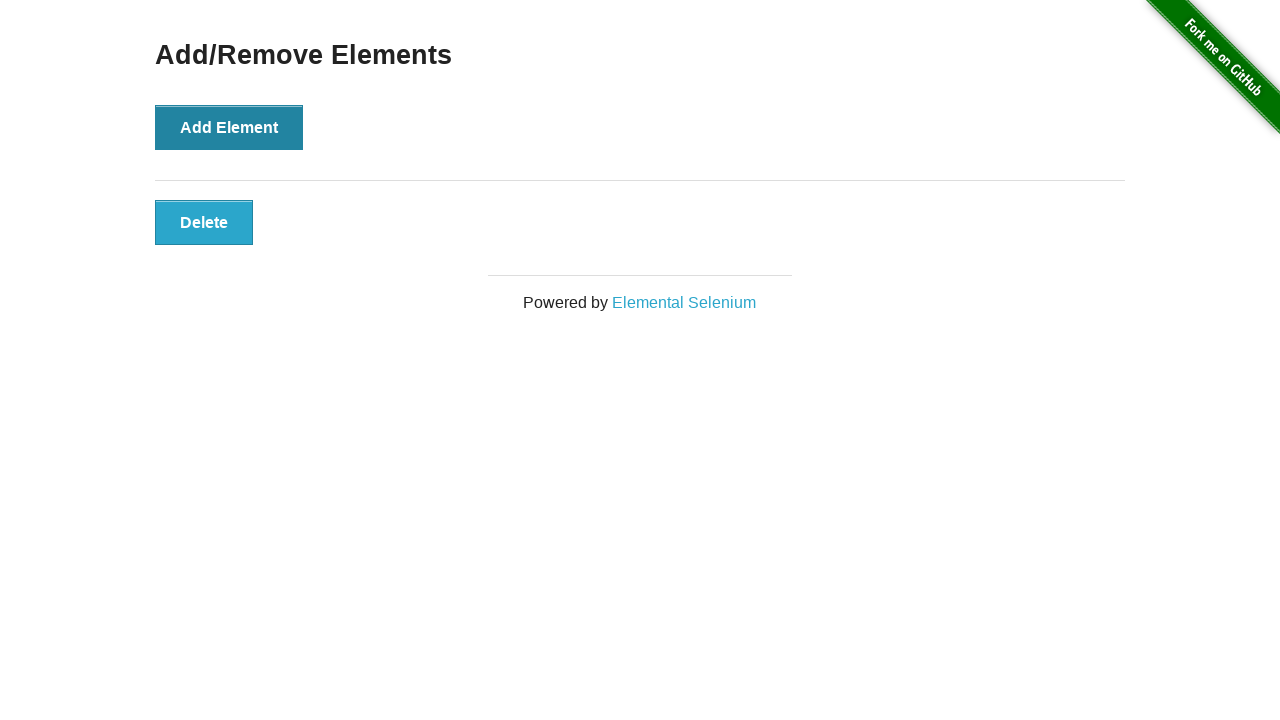

Verified Delete button is visible
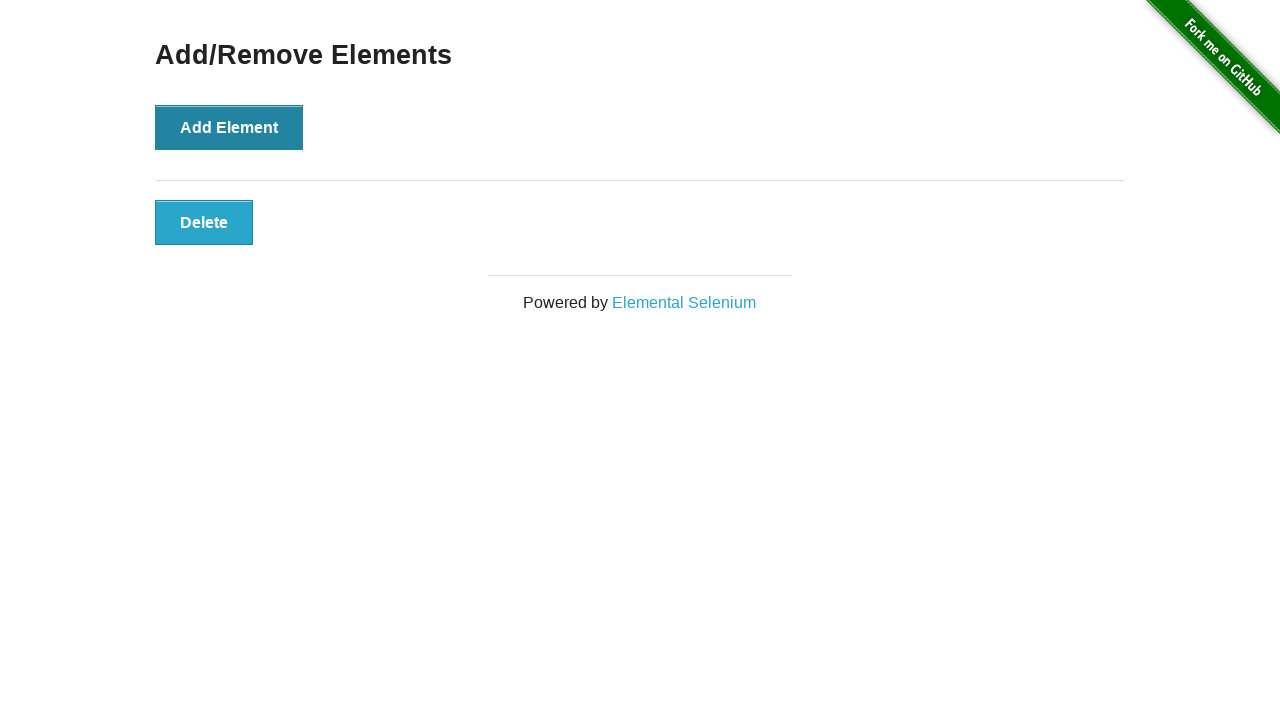

Clicked Delete button to remove the element at (204, 222) on .added-manually
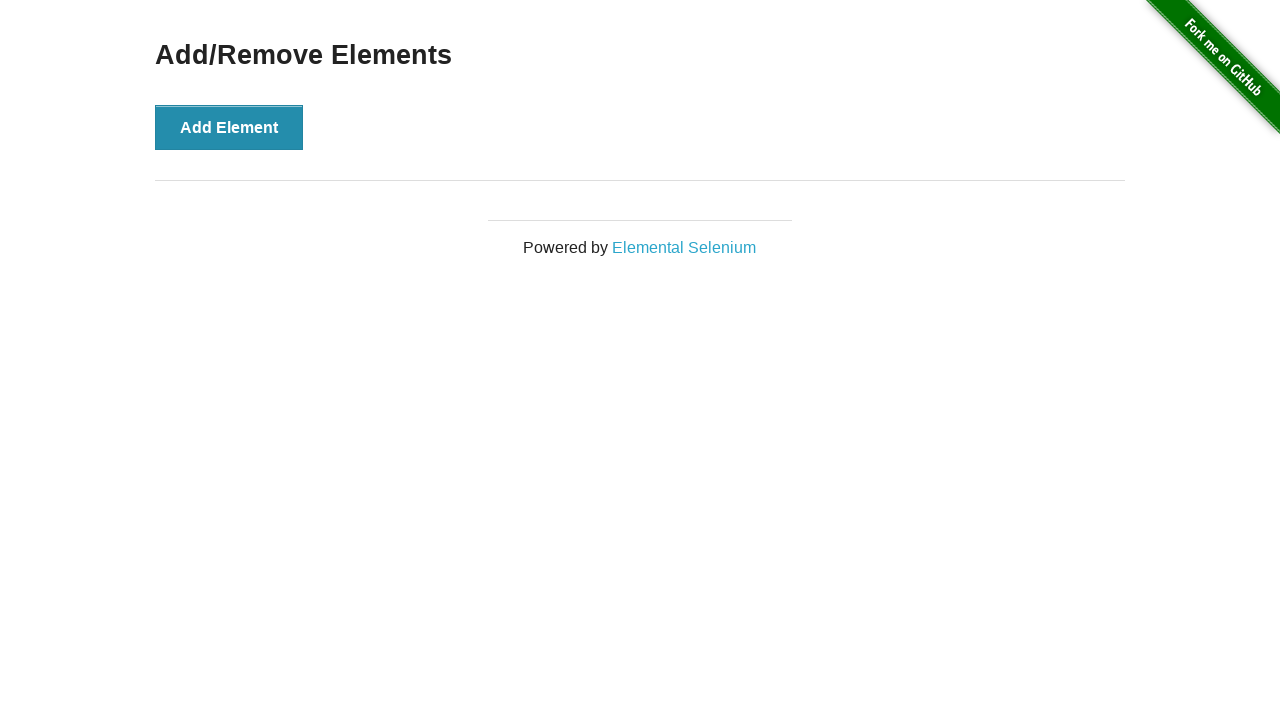

Located the Add/Remove Elements header
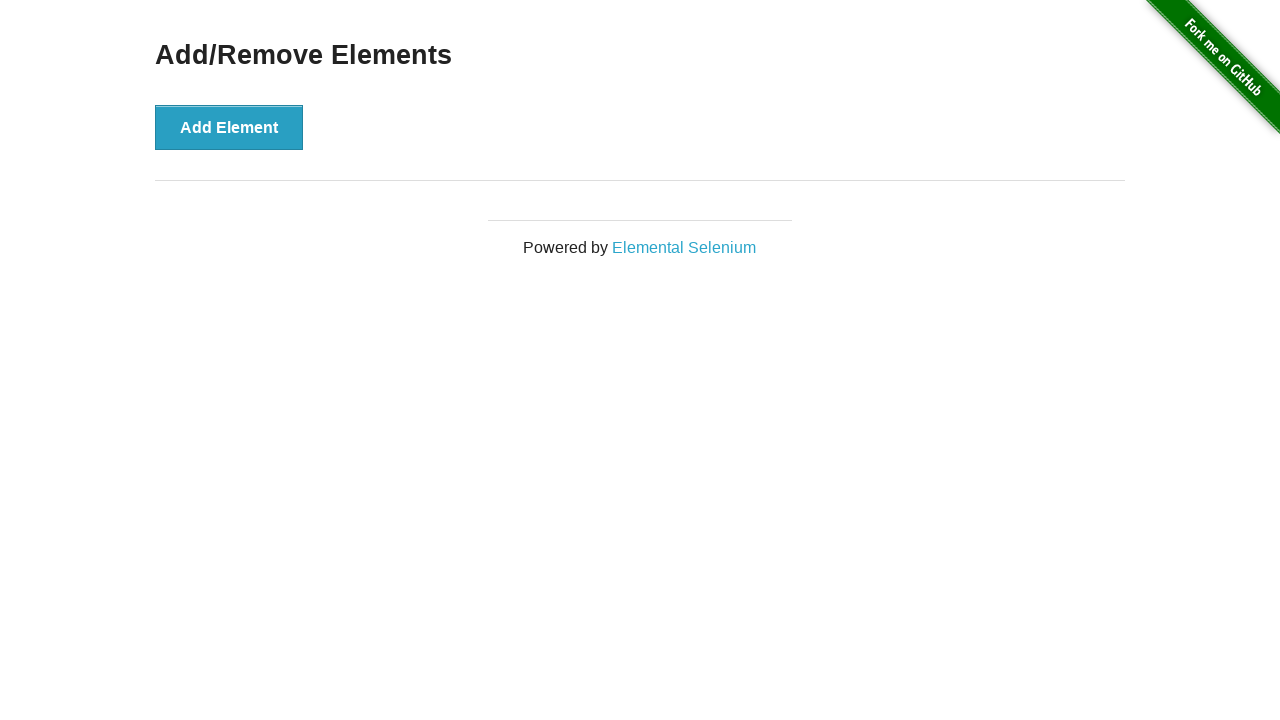

Verified Add/Remove Elements header is still visible after deletion
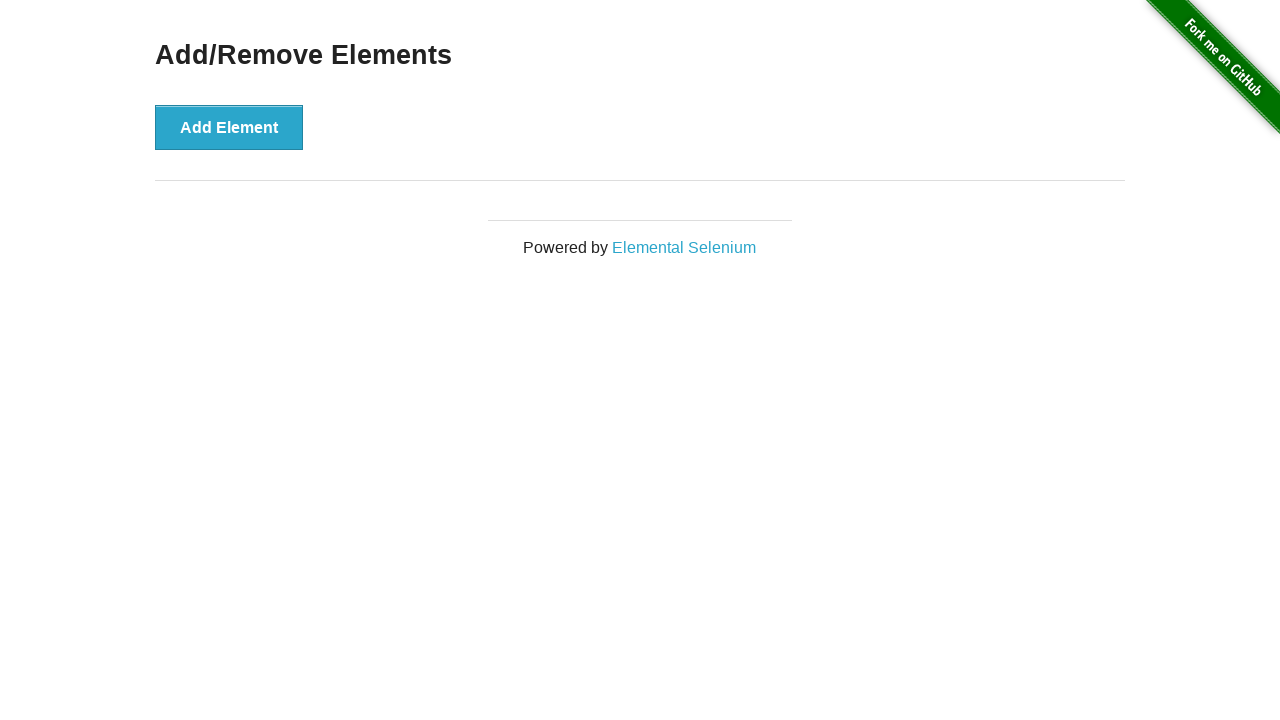

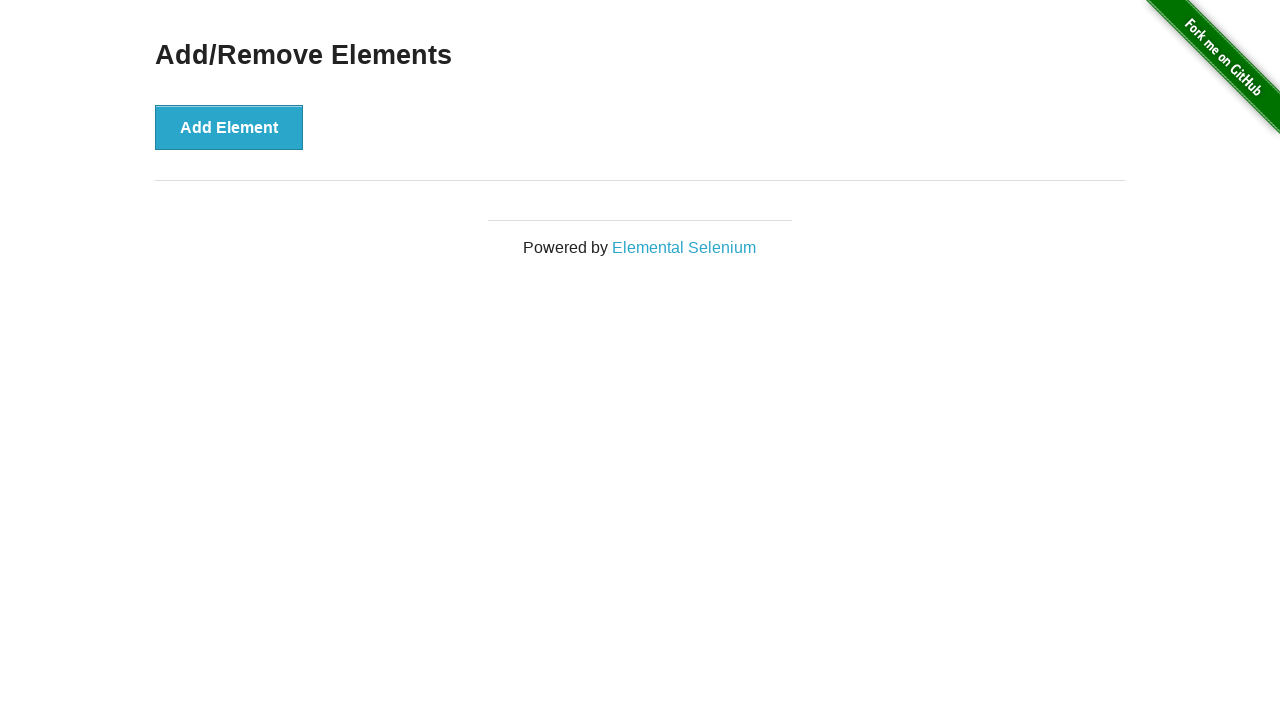